Tests a practice page by scrolling down the window and within a fixed-header table, then verifies that the sum of values in the 4th column matches the displayed total amount.

Starting URL: https://rahulshettyacademy.com/AutomationPractice/

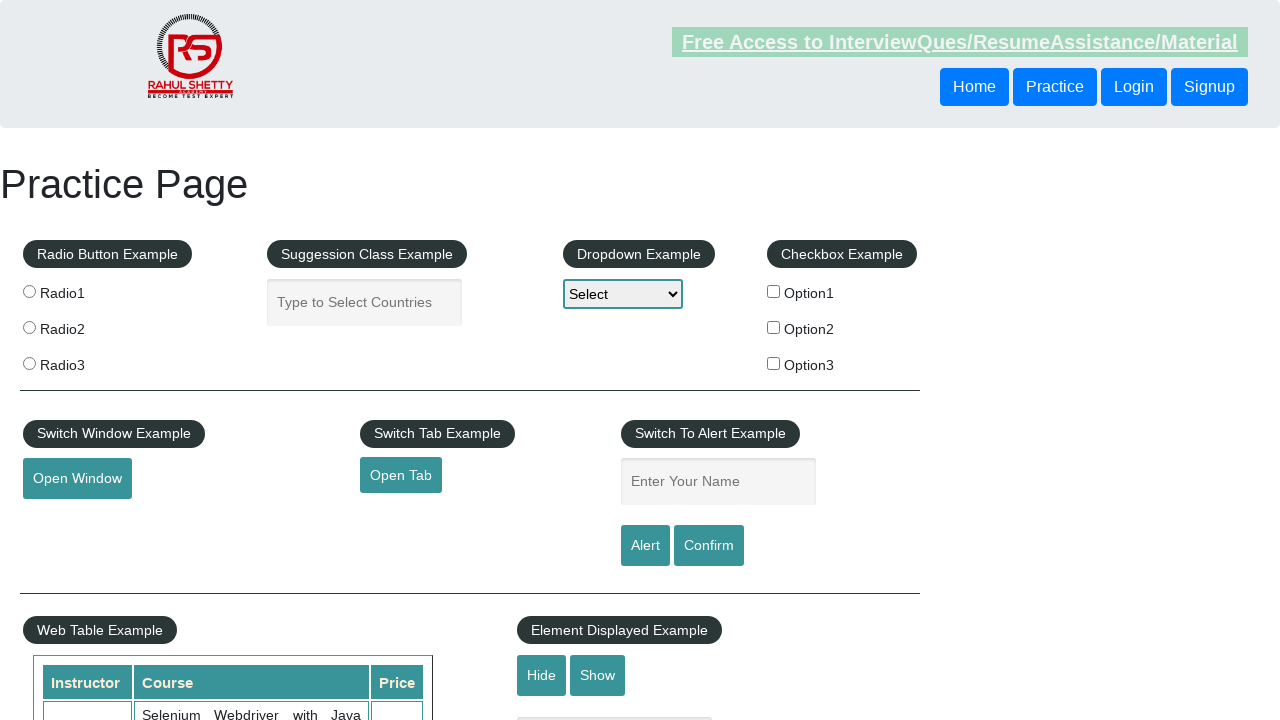

Navigated to JavaScriptExecutorDemo practice page
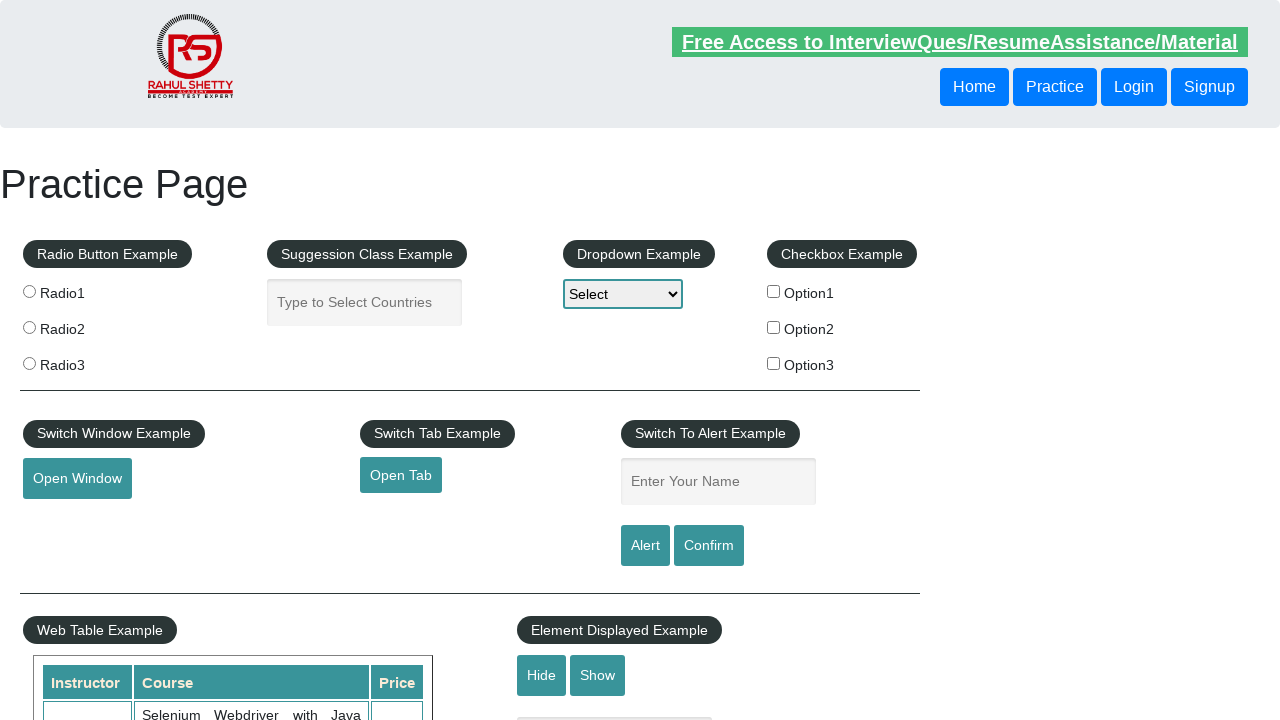

Scrolled window down by 500 pixels
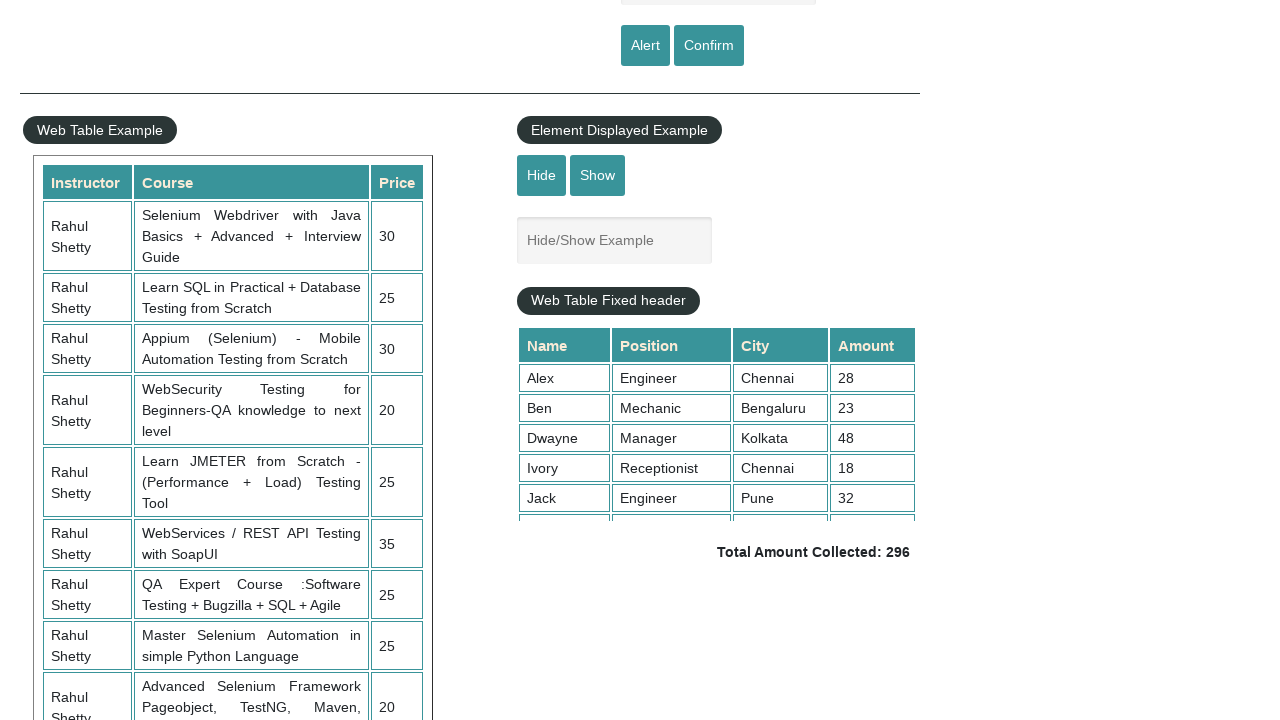

Waited 1 second for scroll to complete
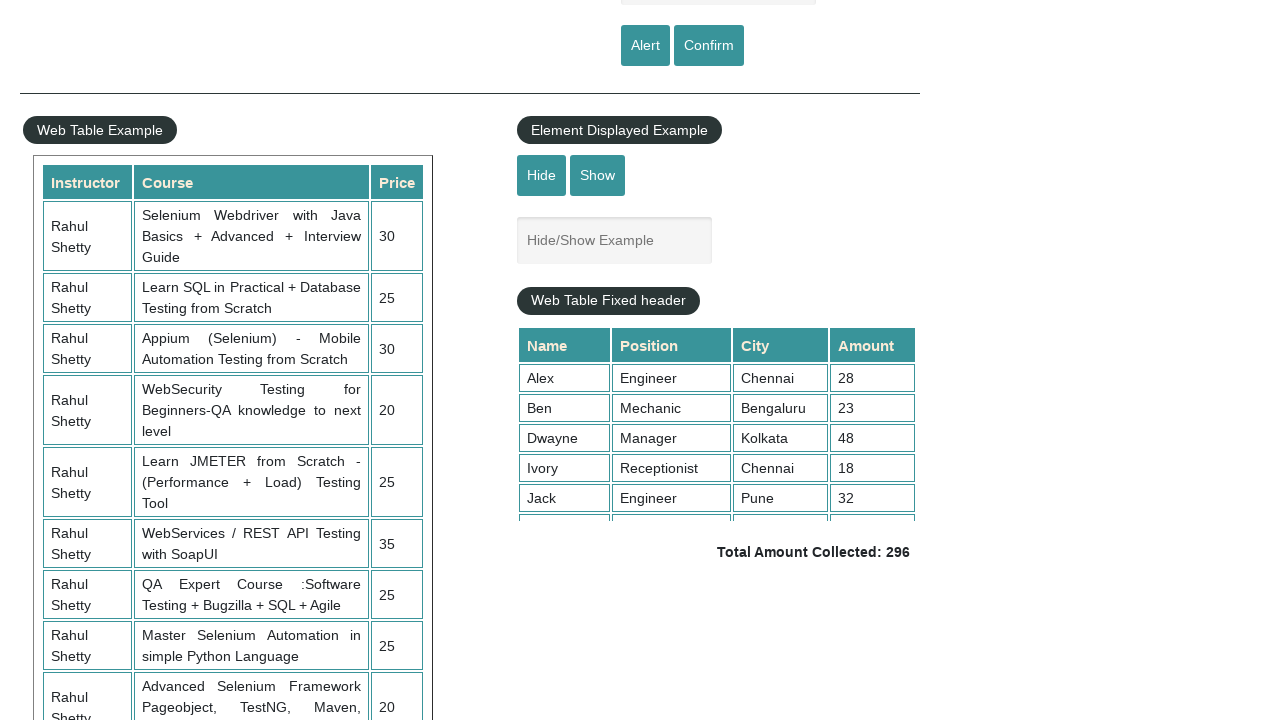

Scrolled within fixed-header table by 5000 pixels
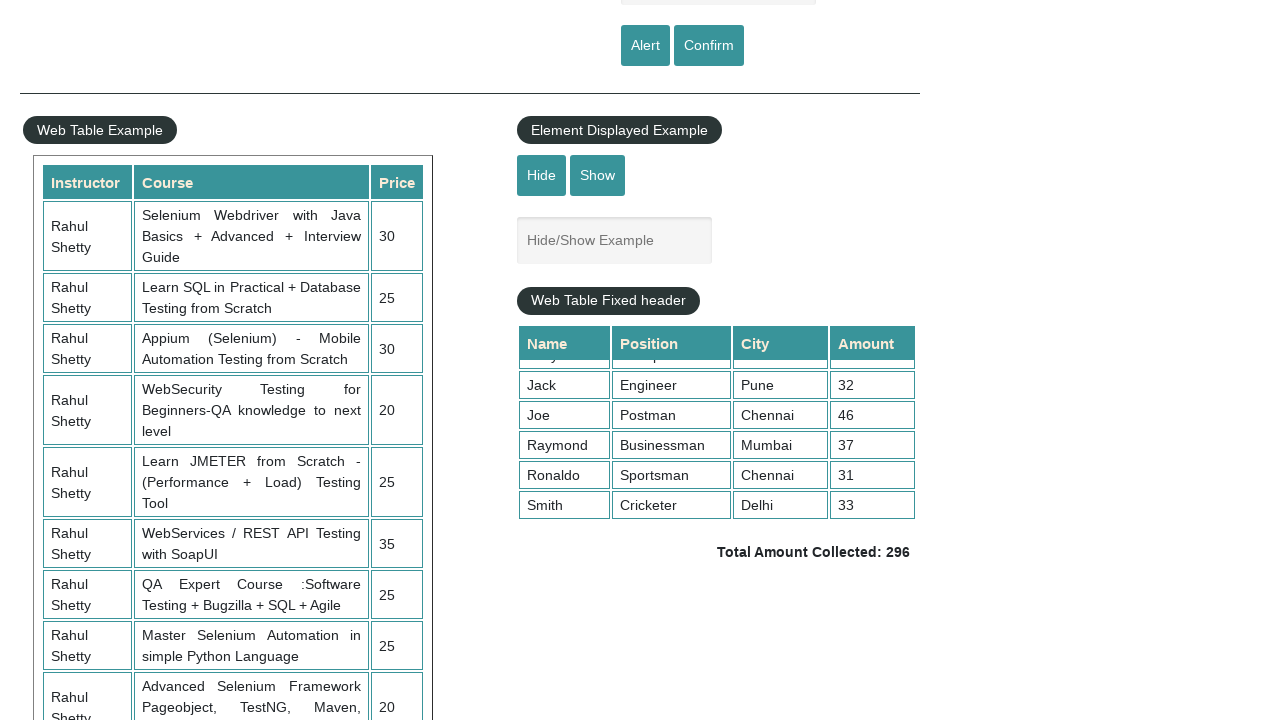

Table 4th column content became visible
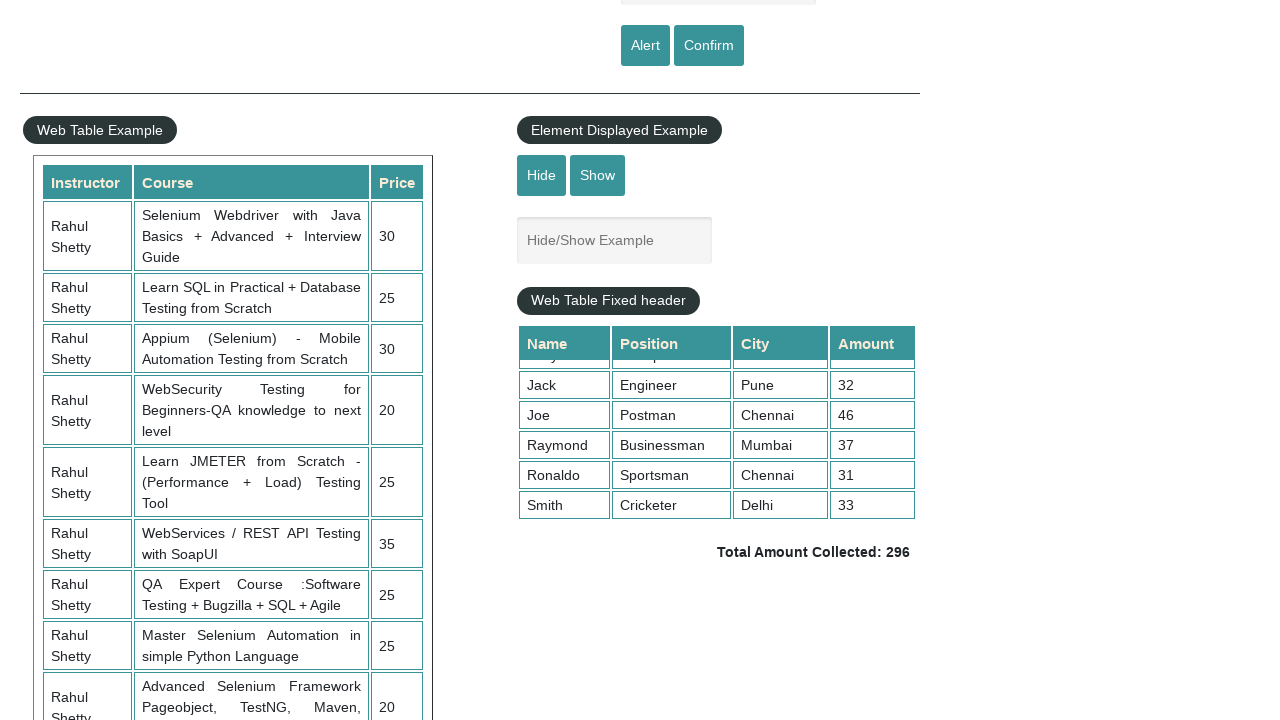

Retrieved all values from 4th column - found 9 cells
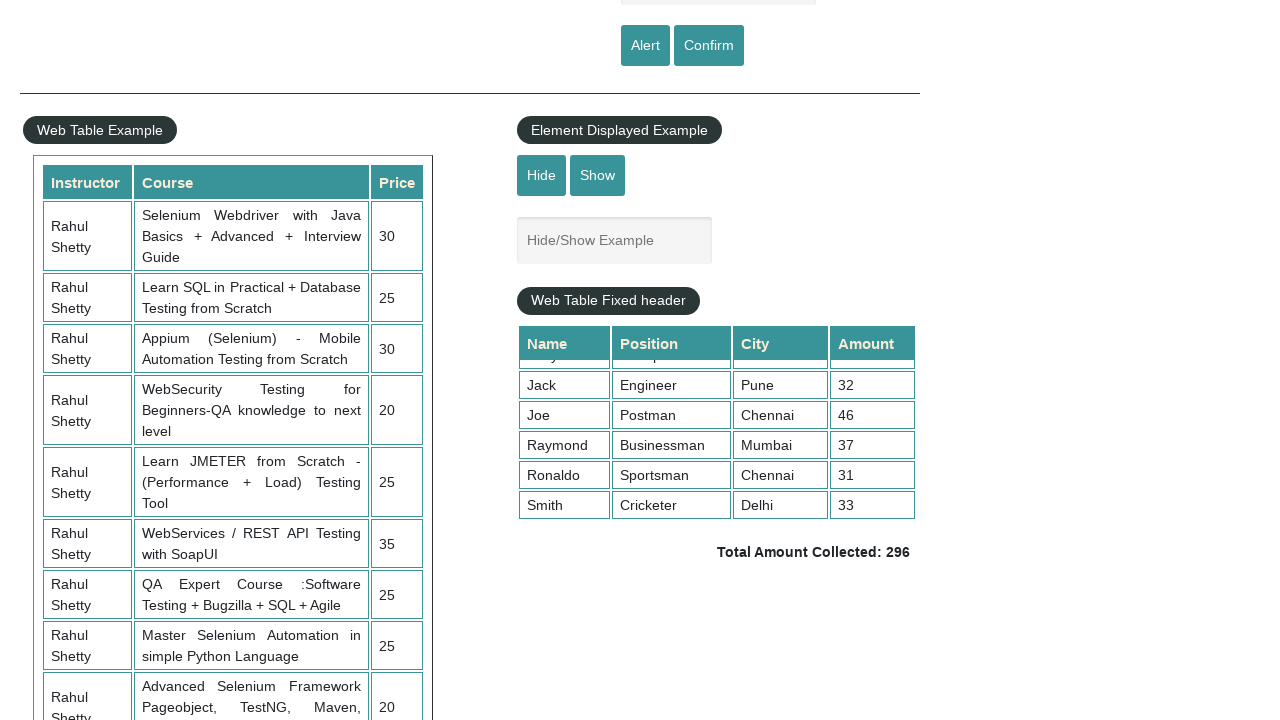

Calculated sum of 4th column values: 296
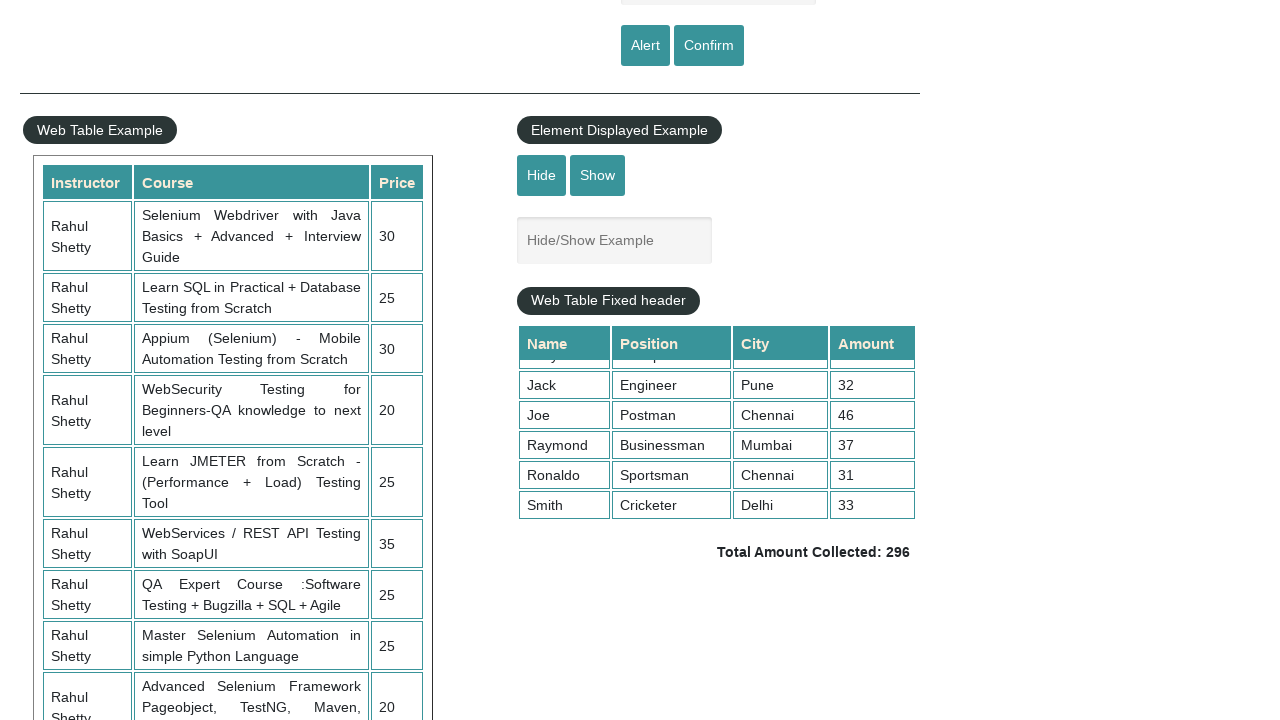

Retrieved displayed total amount text:  Total Amount Collected: 296 
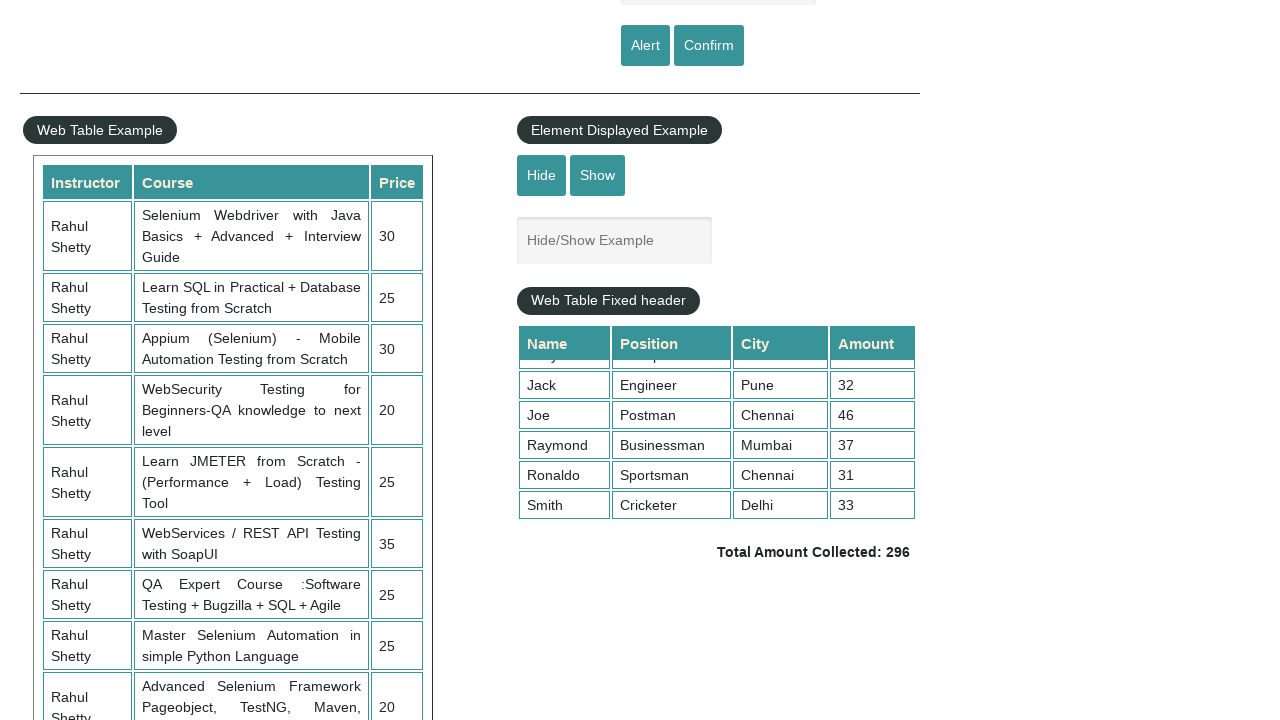

Parsed displayed total: 296
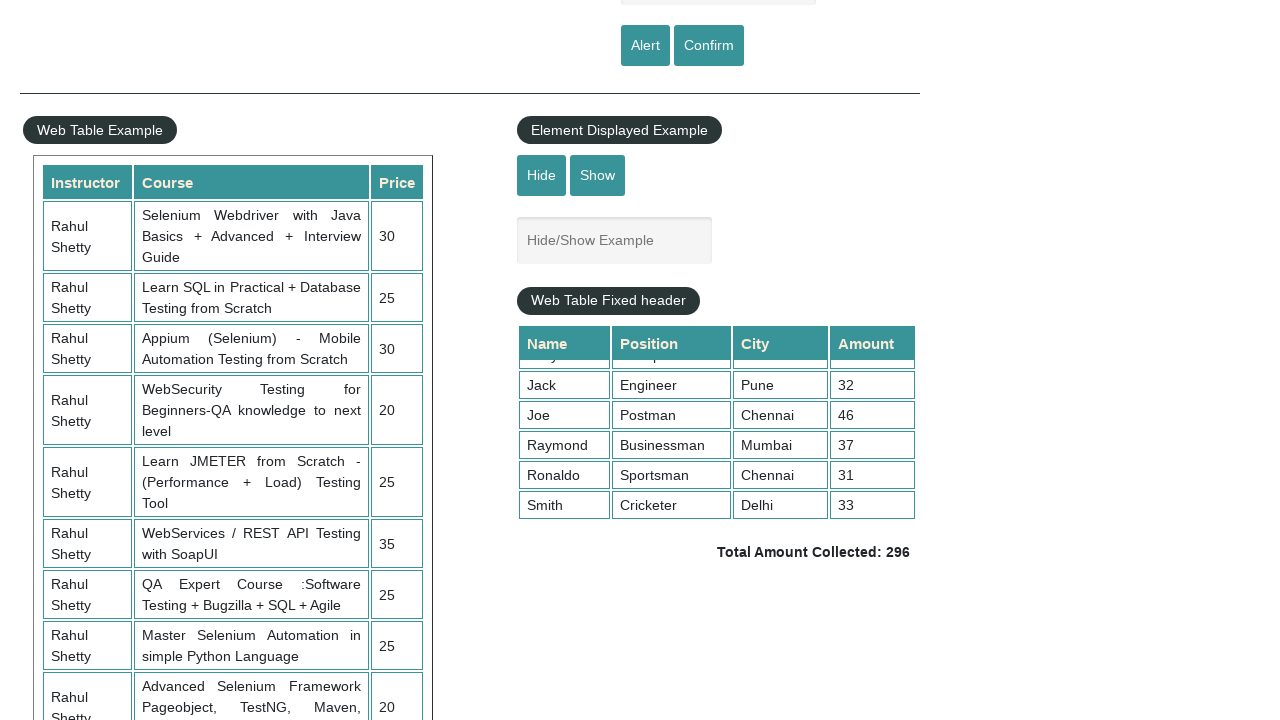

Assertion passed - calculated sum 296 matches displayed total 296
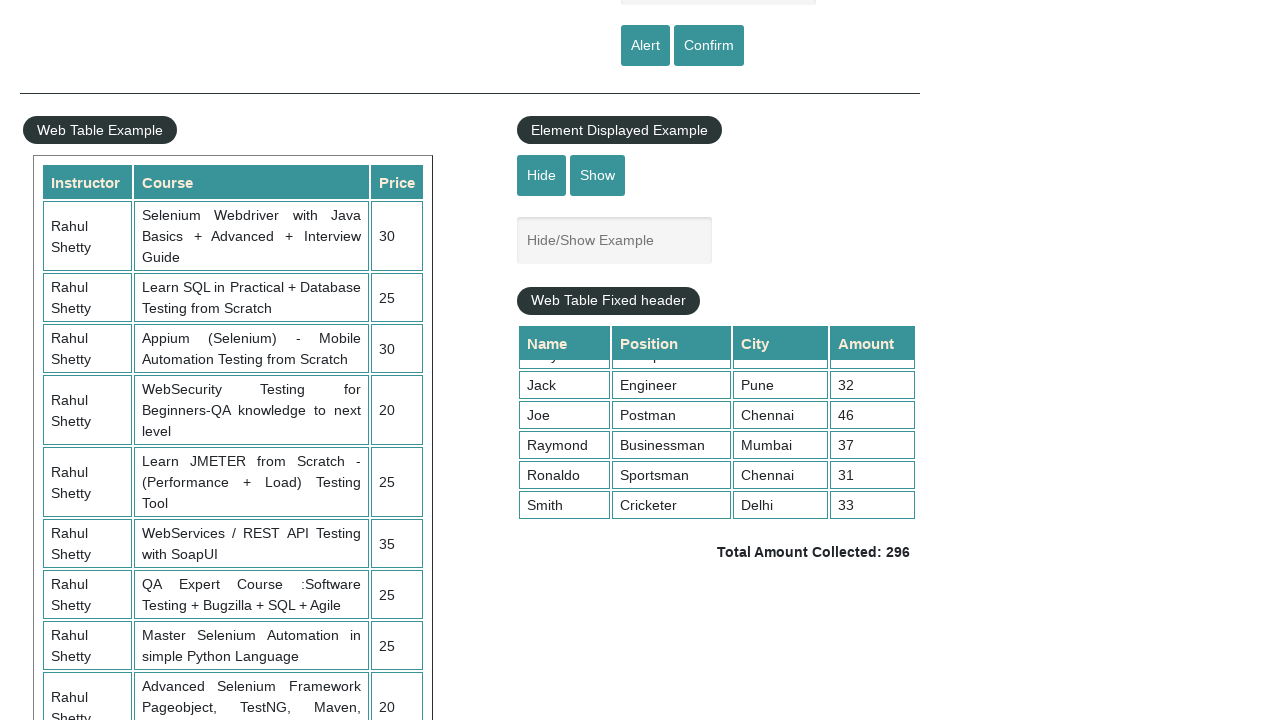

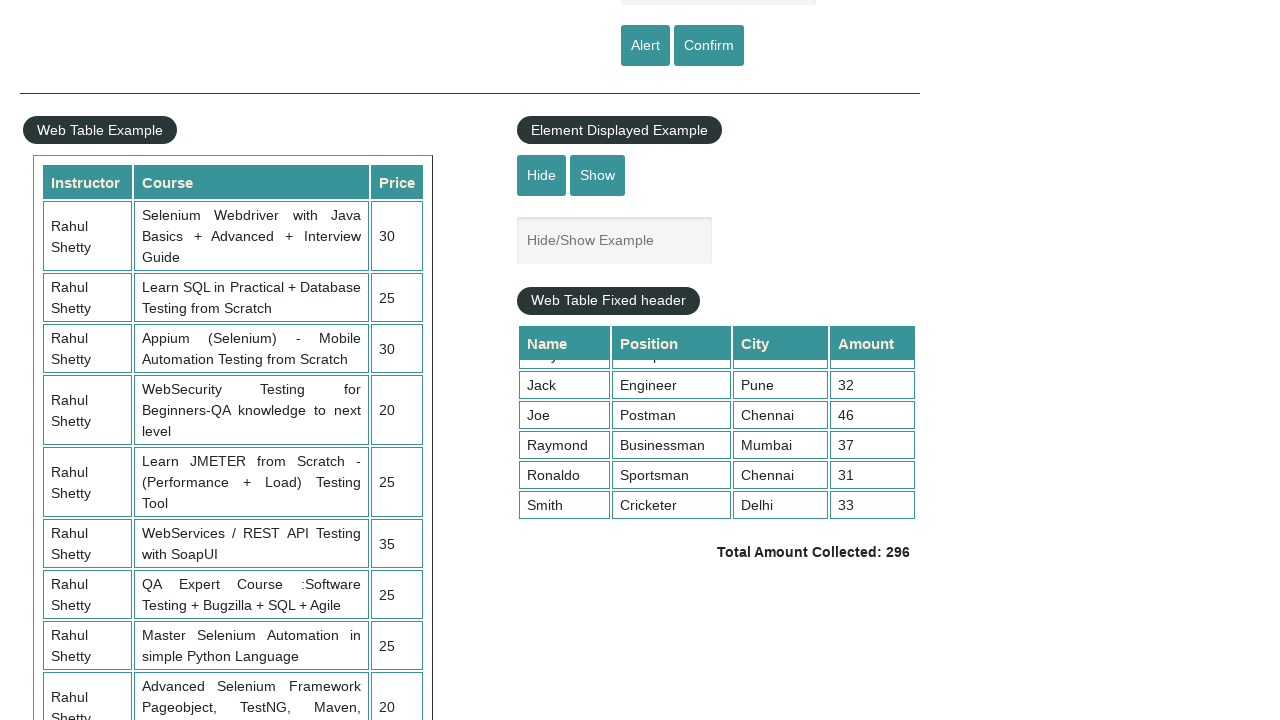